Tests Add/Remove Elements functionality by clicking to add an element, verifying it appears, then removing it

Starting URL: http://the-internet.herokuapp.com/

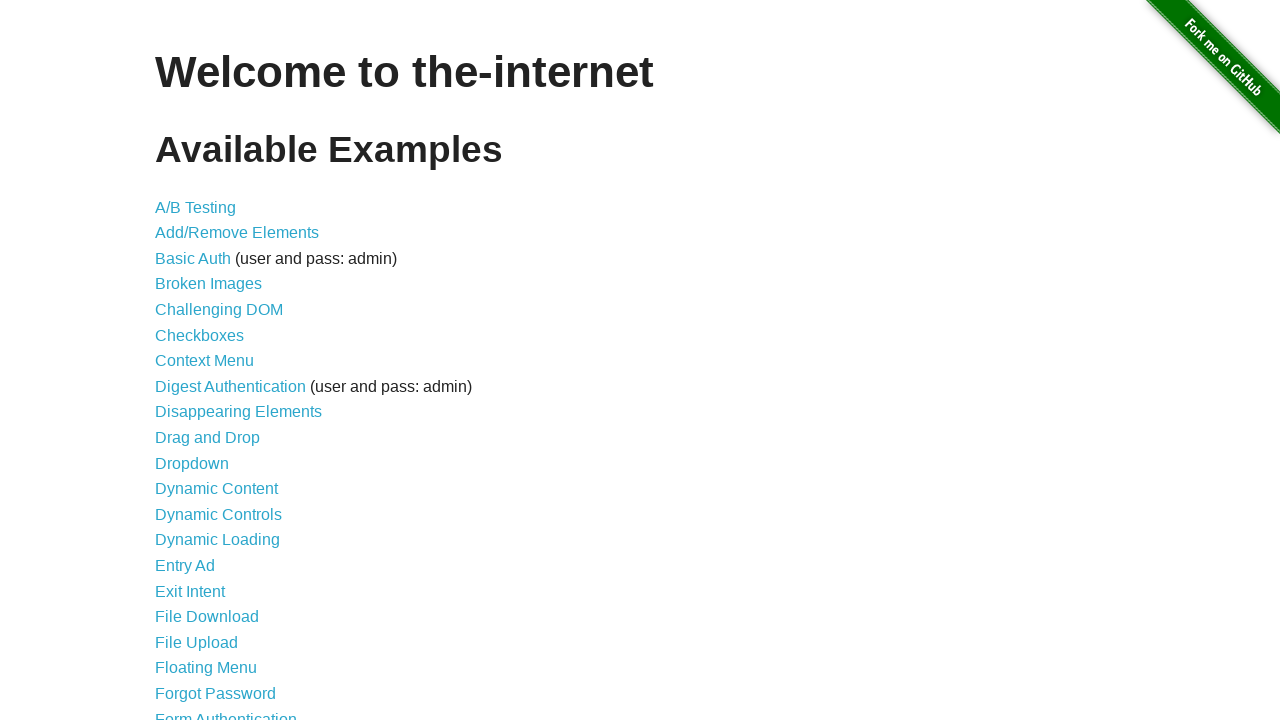

Clicked on Add/Remove Elements link at (237, 233) on text=Add/Remove Elements
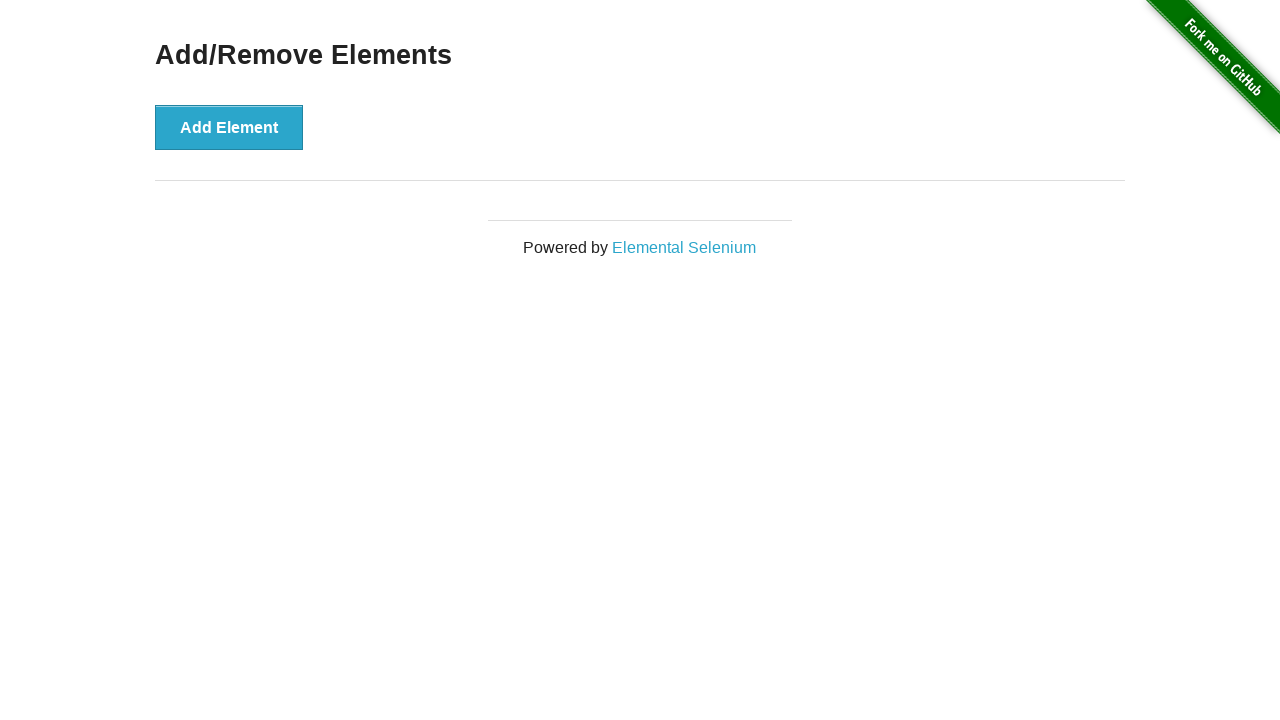

Clicked the Add Element button at (229, 127) on div.example > button
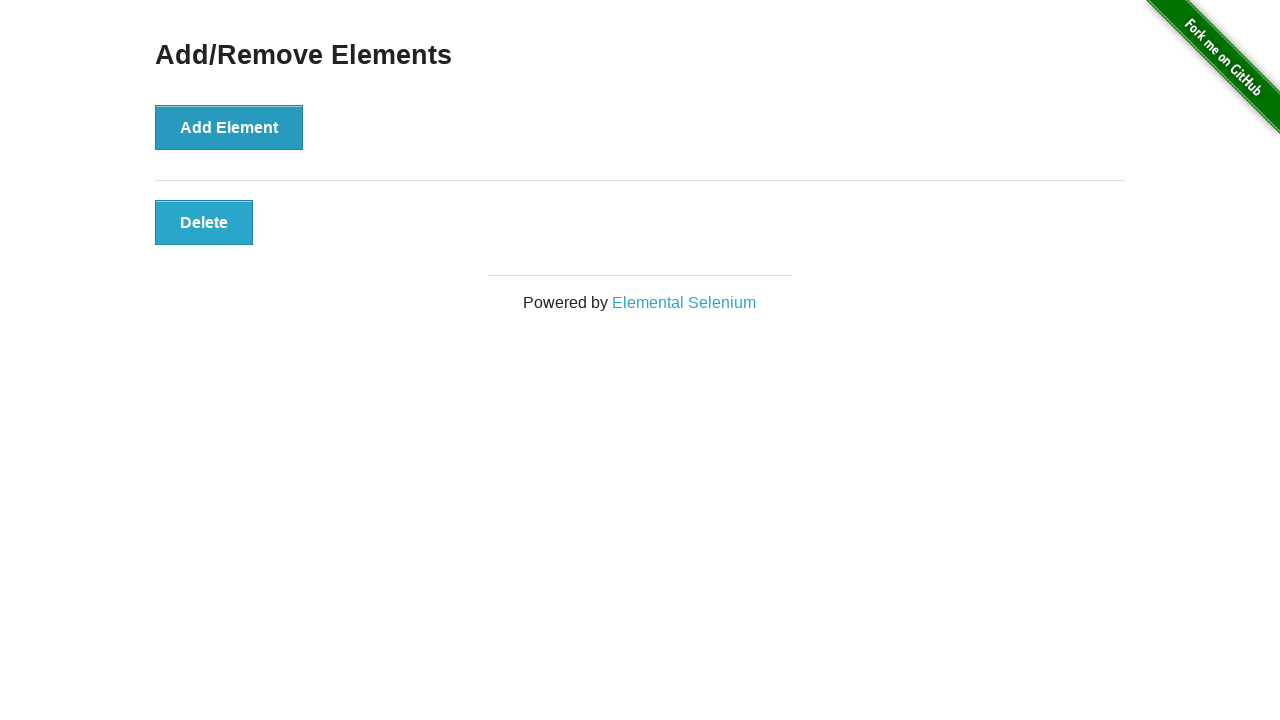

Verified the Delete button appears
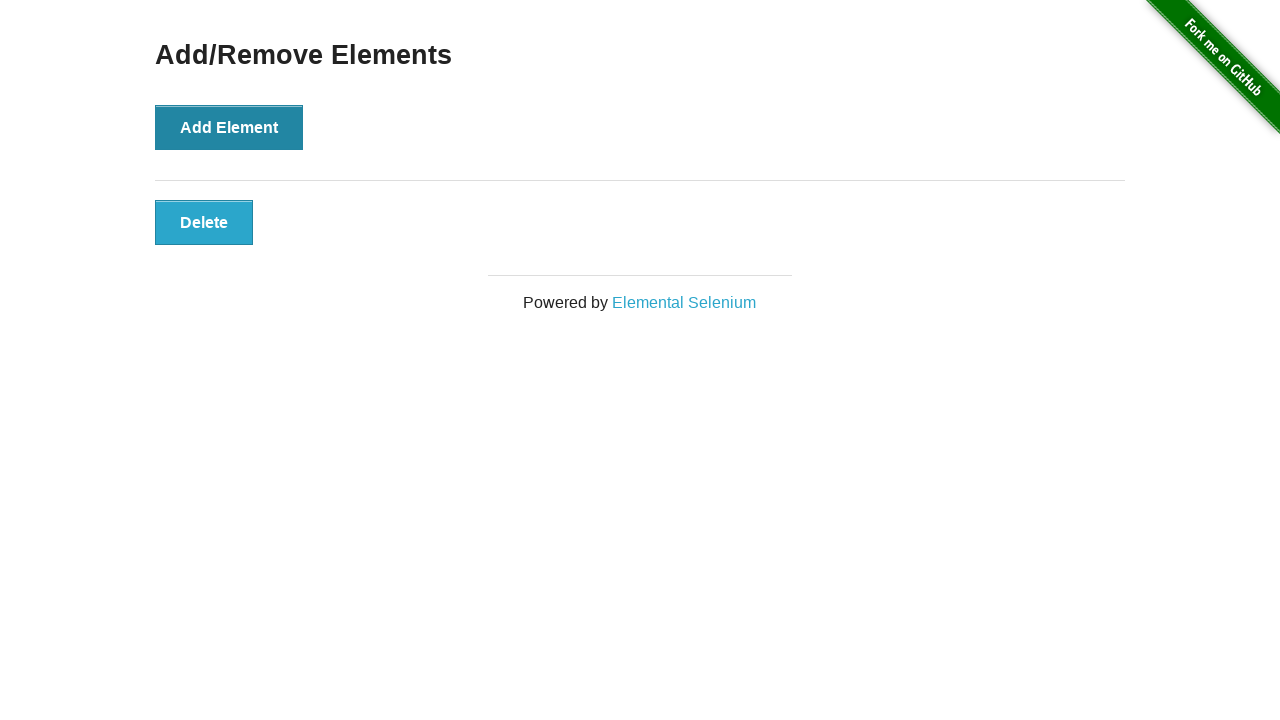

Clicked the Delete button to remove the element at (204, 222) on div#elements > button
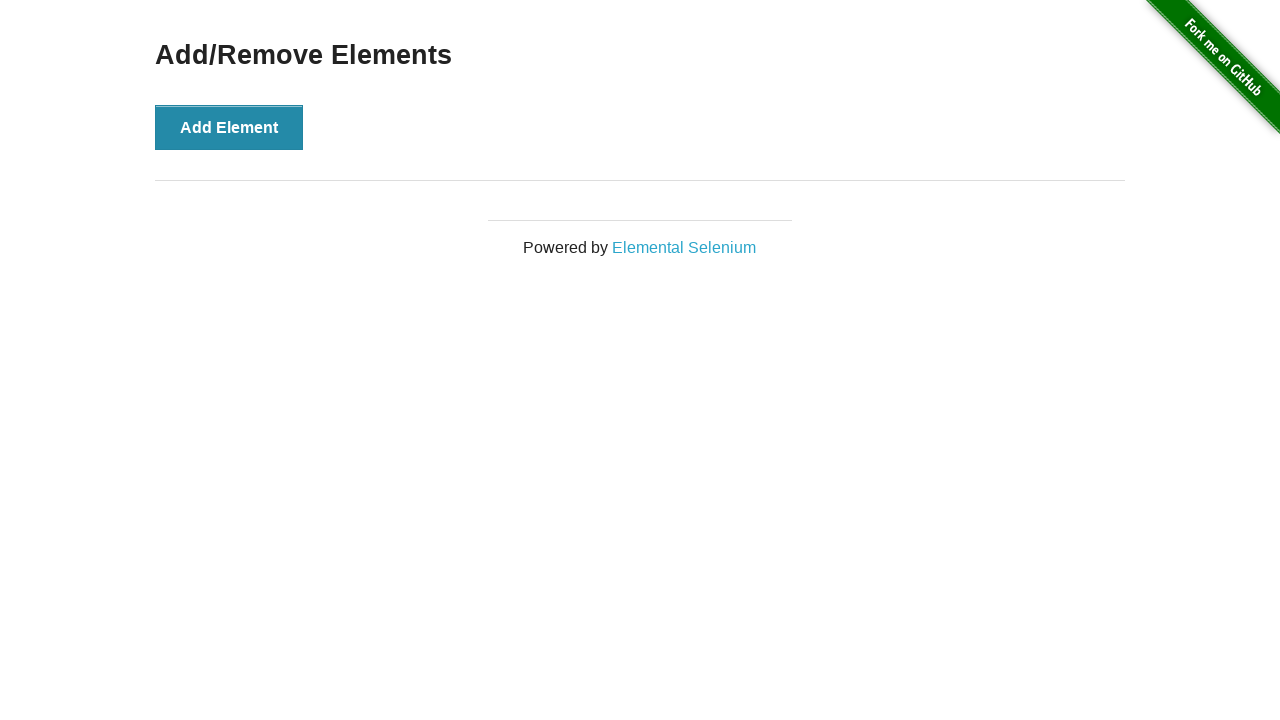

Verified the Delete button is no longer present
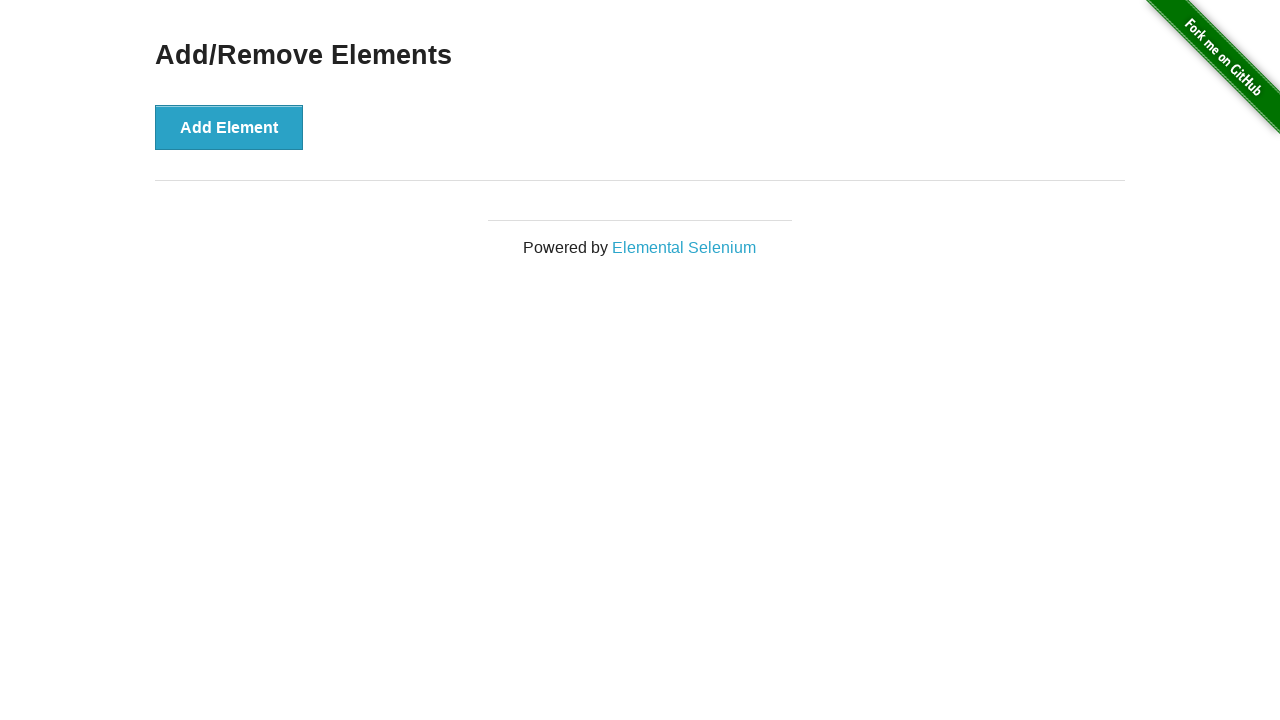

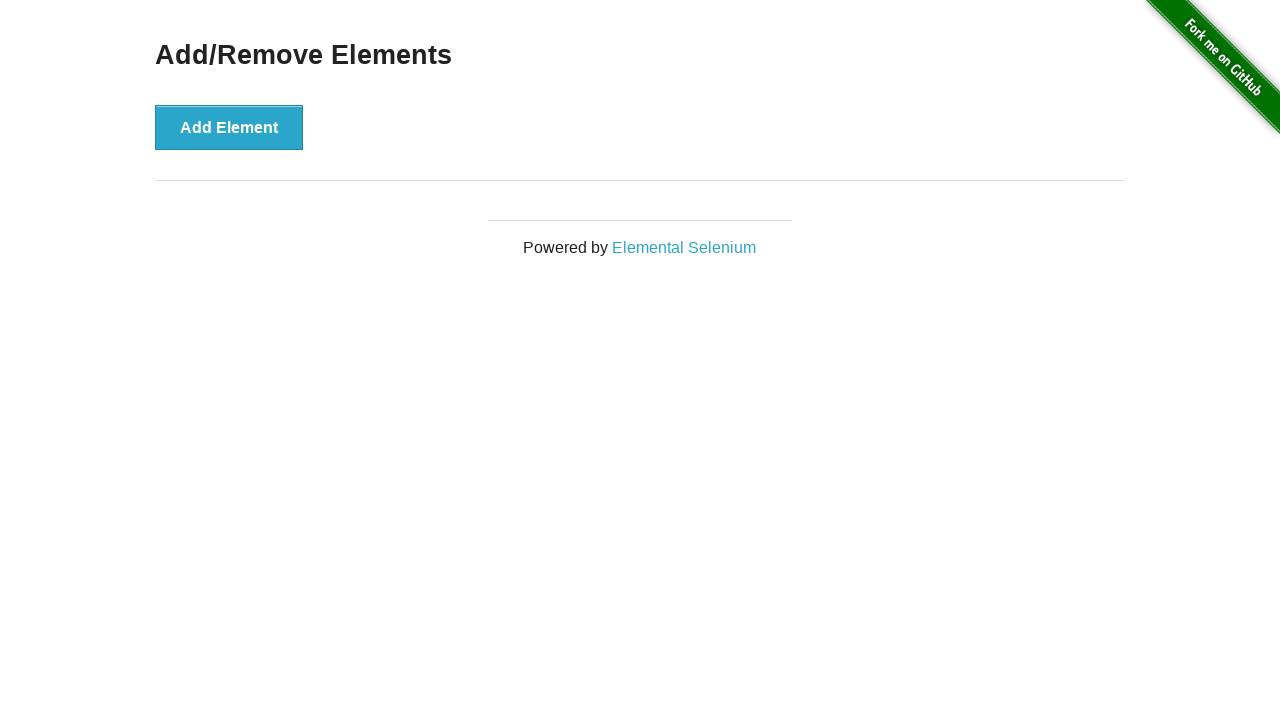